Verifies that the "Forgot your password?" link text is displayed correctly on the authentication page

Starting URL: https://lms.ithillel.ua/auth

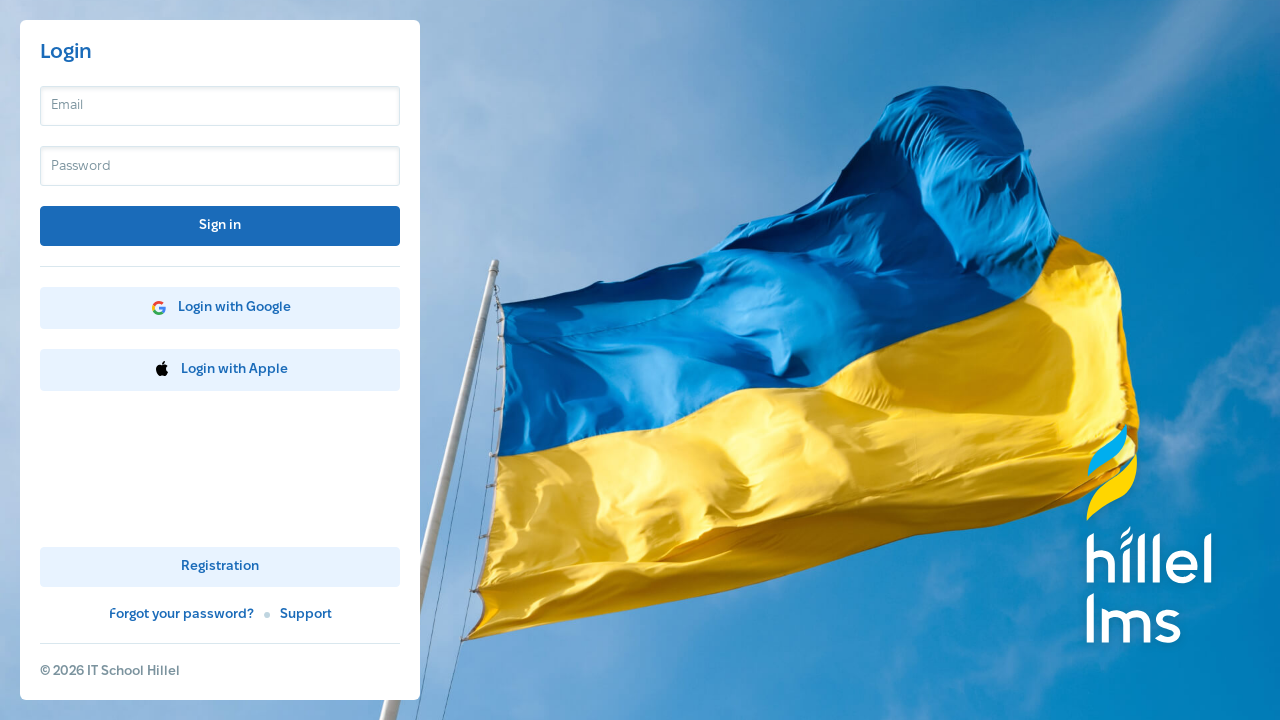

Navigated to authentication page at https://lms.ithillel.ua/auth
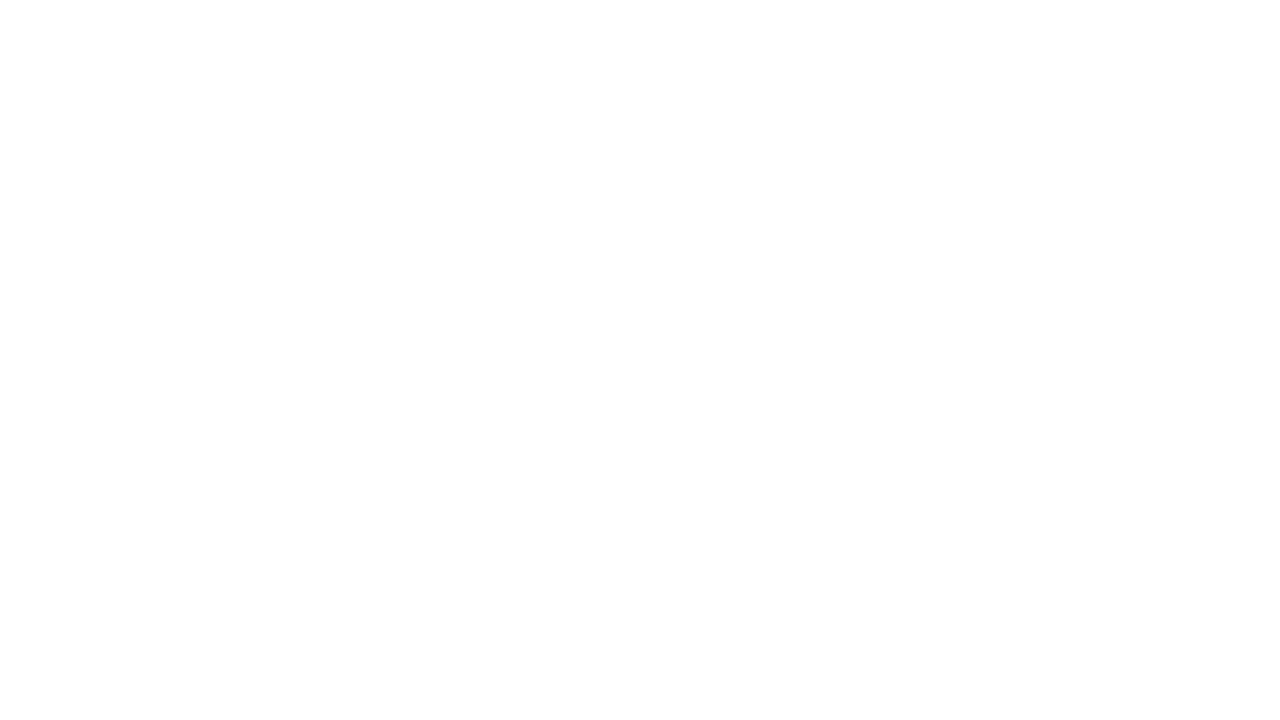

Located the 'Forgot your password?' link on the page
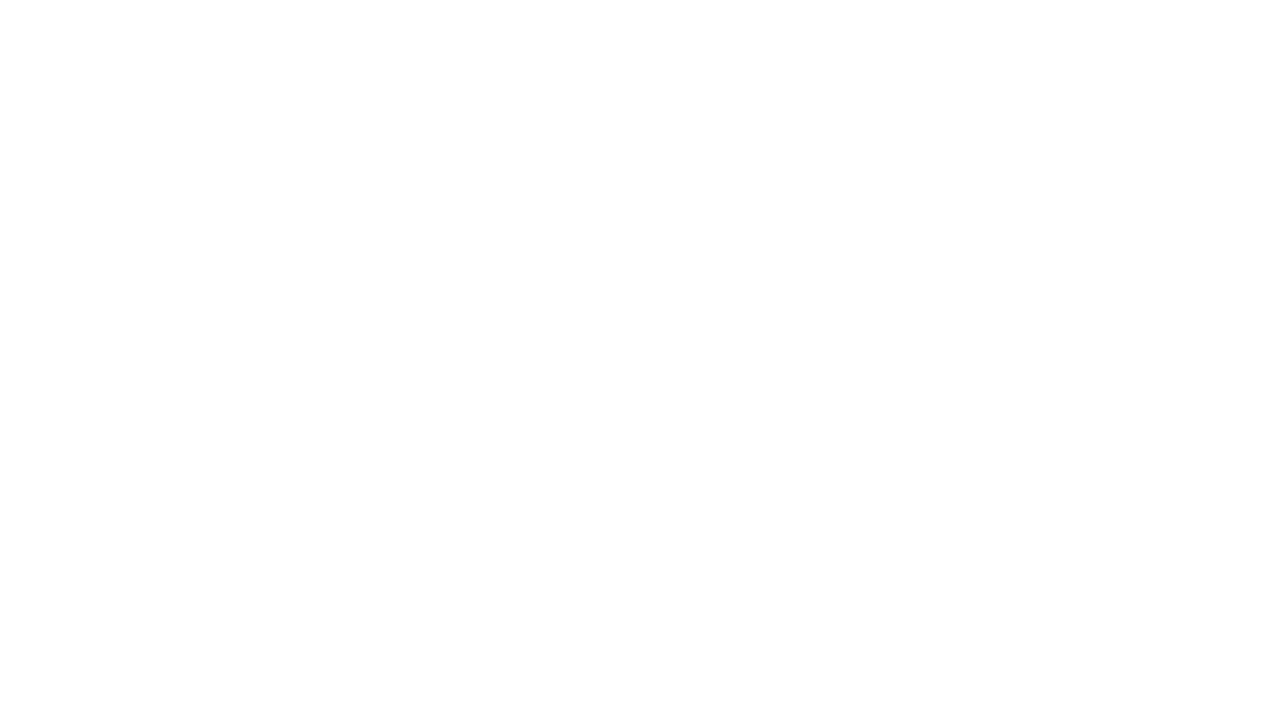

Verified that 'Forgot your password?' link text is displayed correctly
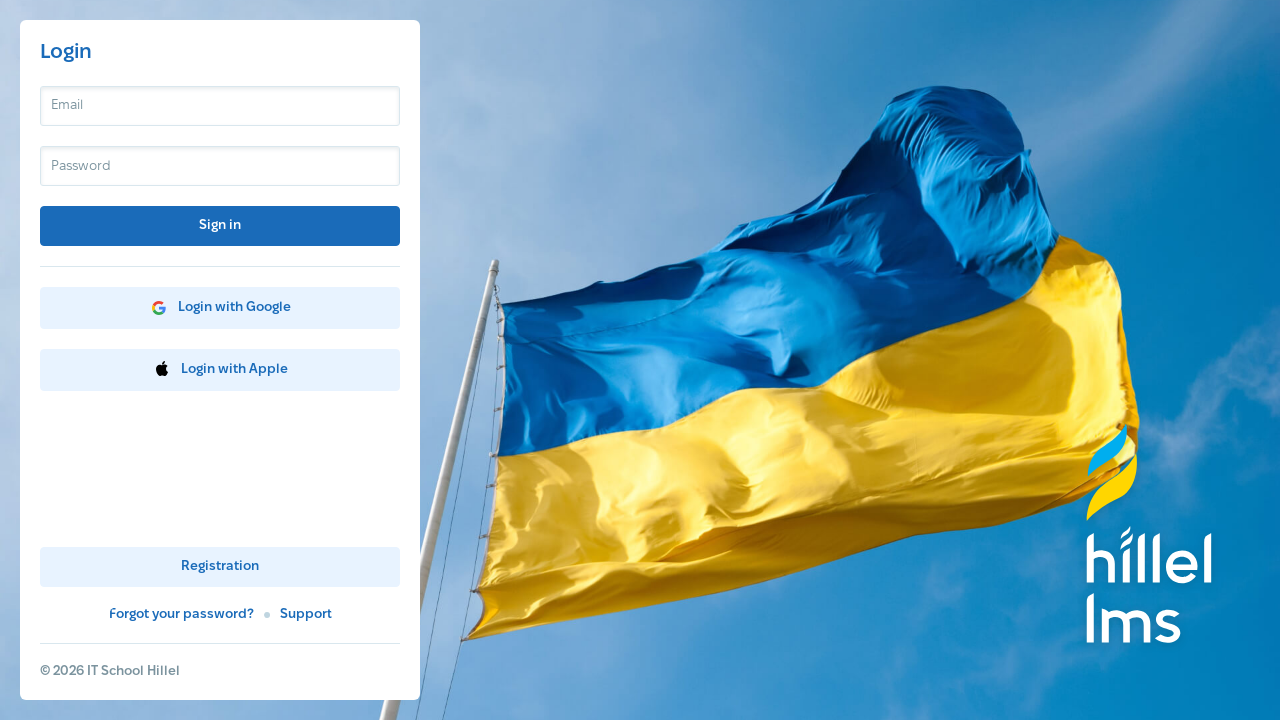

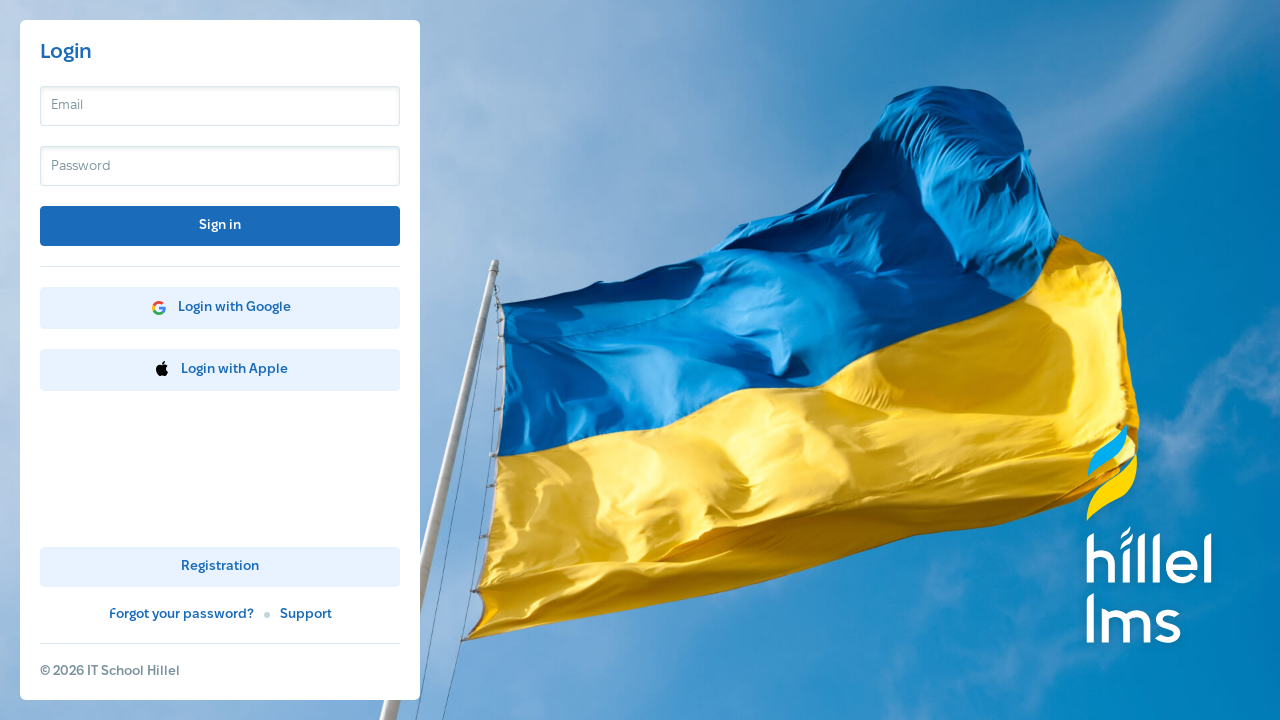